Tests form interaction using relative locators to find and interact with elements based on their position relative to other elements

Starting URL: https://rahulshettyacademy.com/angularpractice/

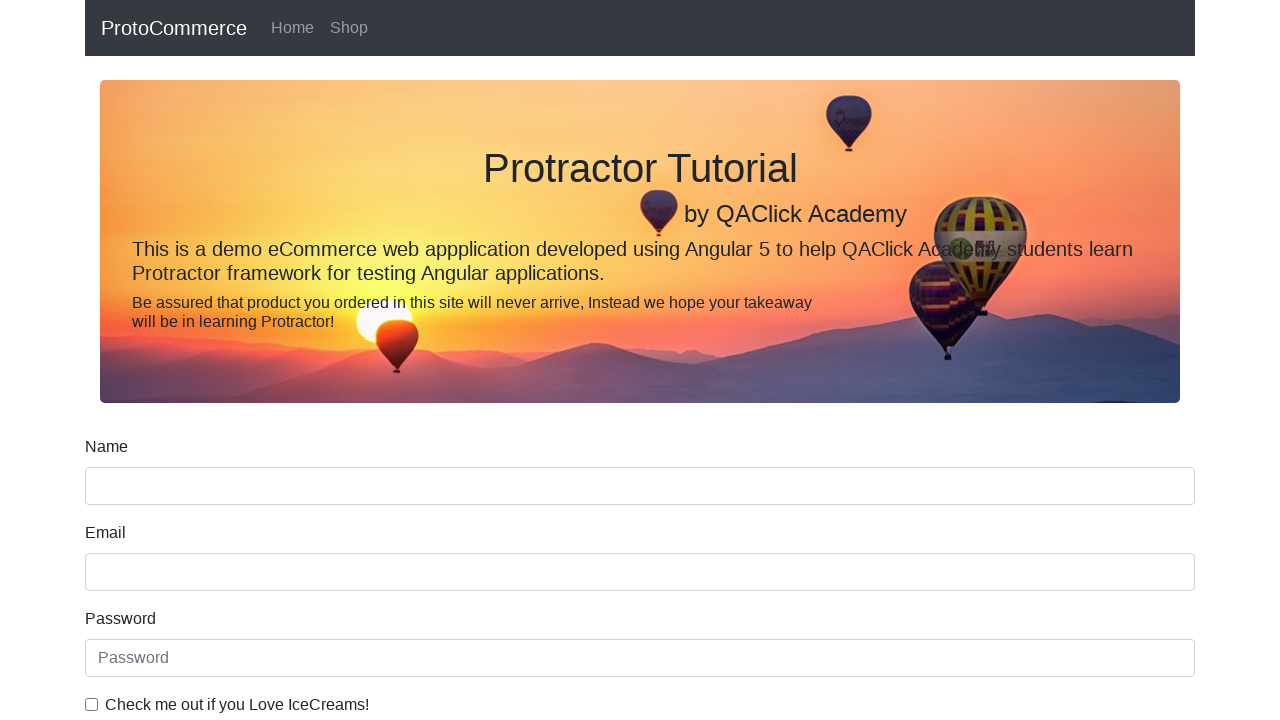

Located name input field
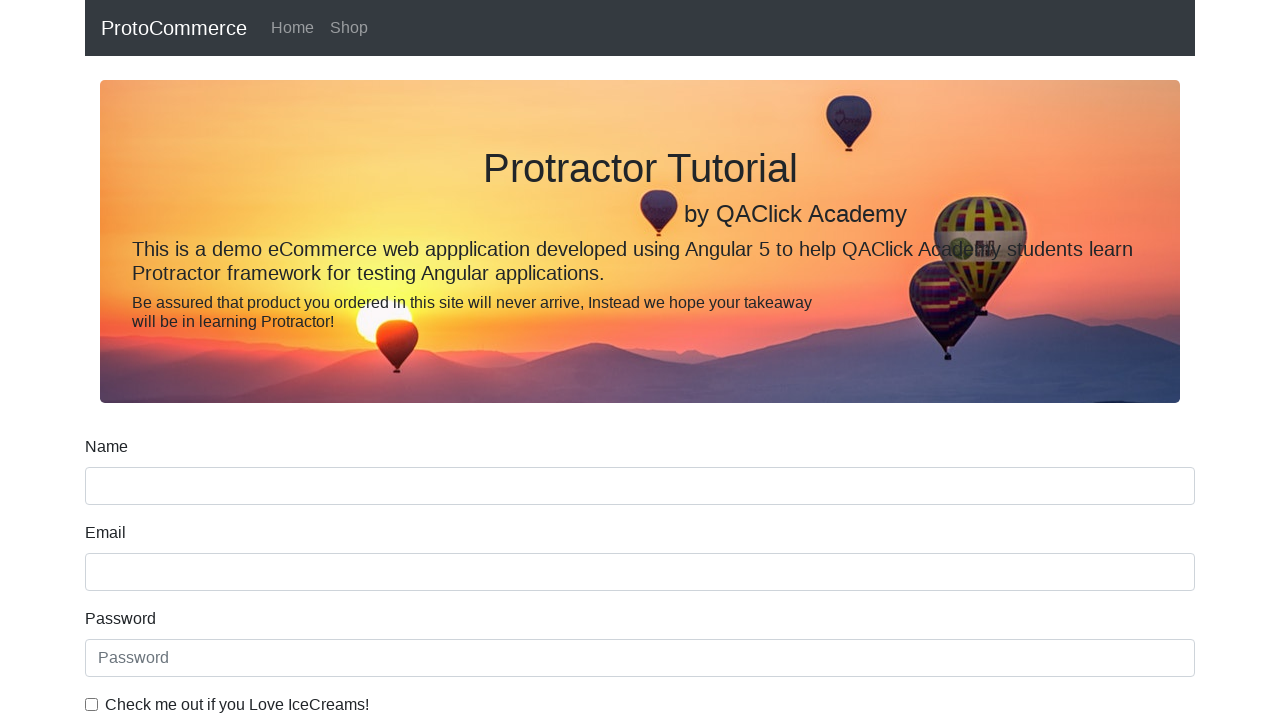

Located label above name input field
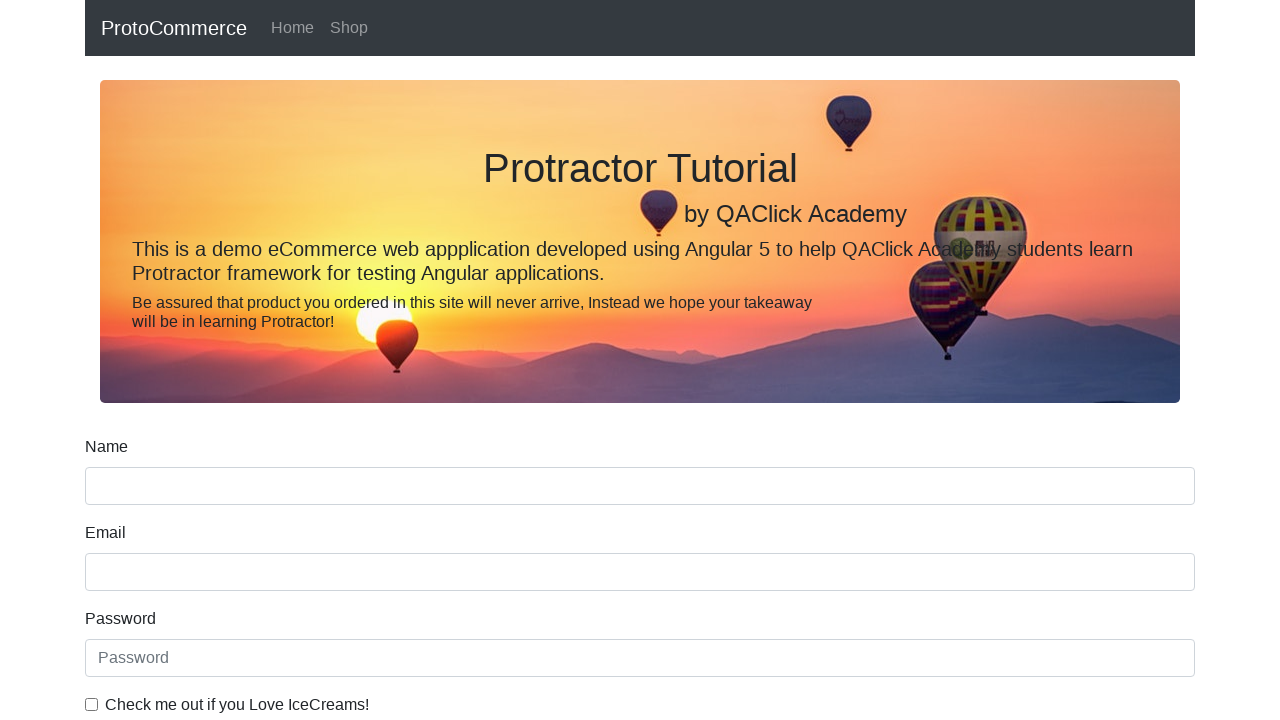

Located date of birth label
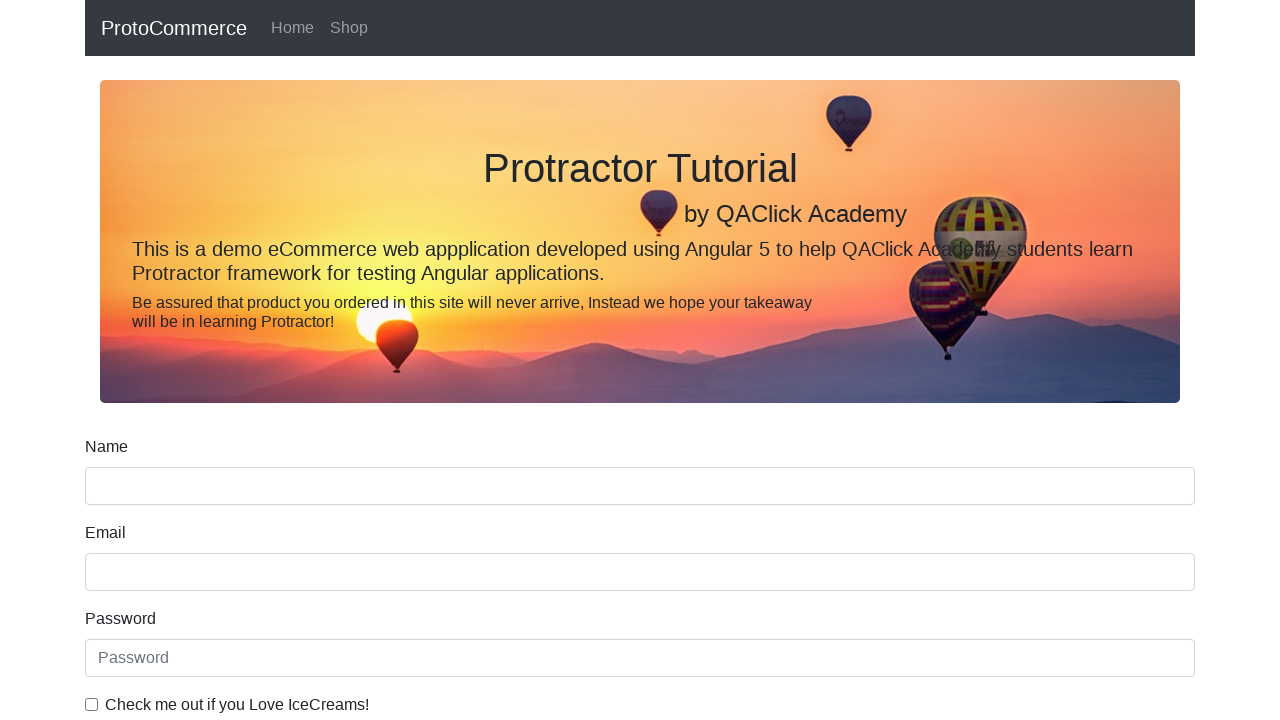

Clicked date of birth input field at (640, 412) on input[type='date']
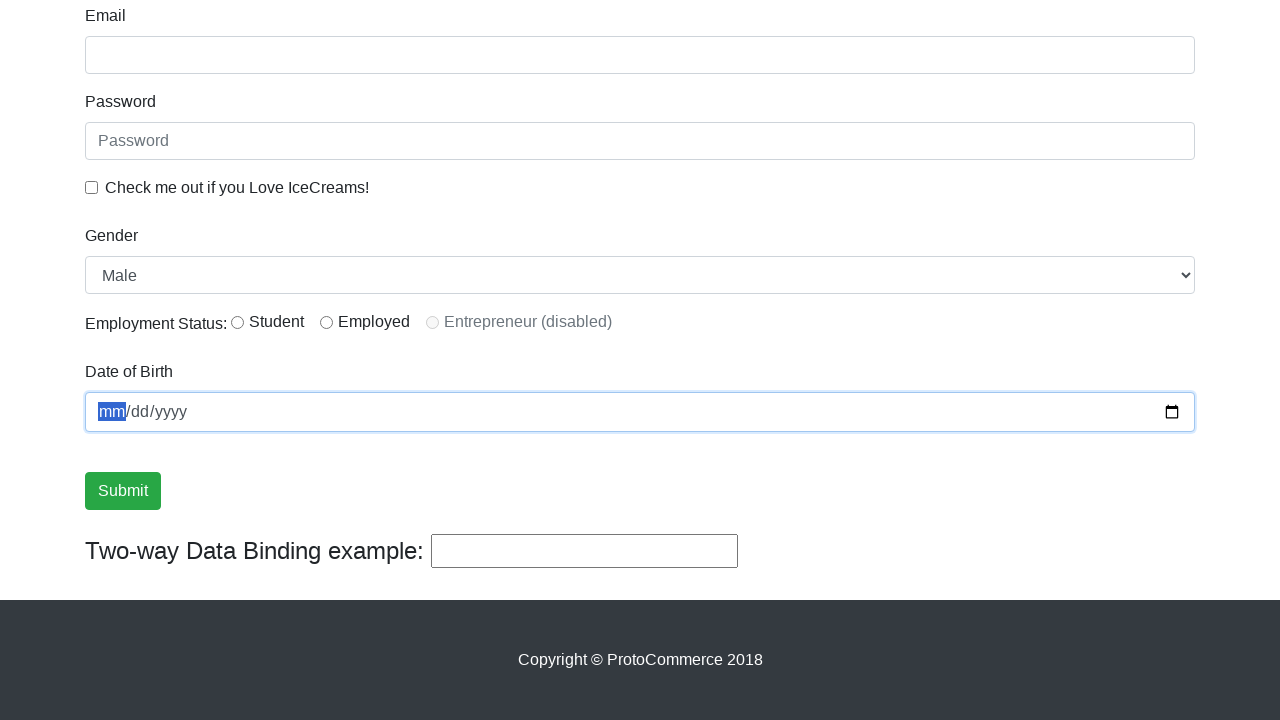

Located checkbox label
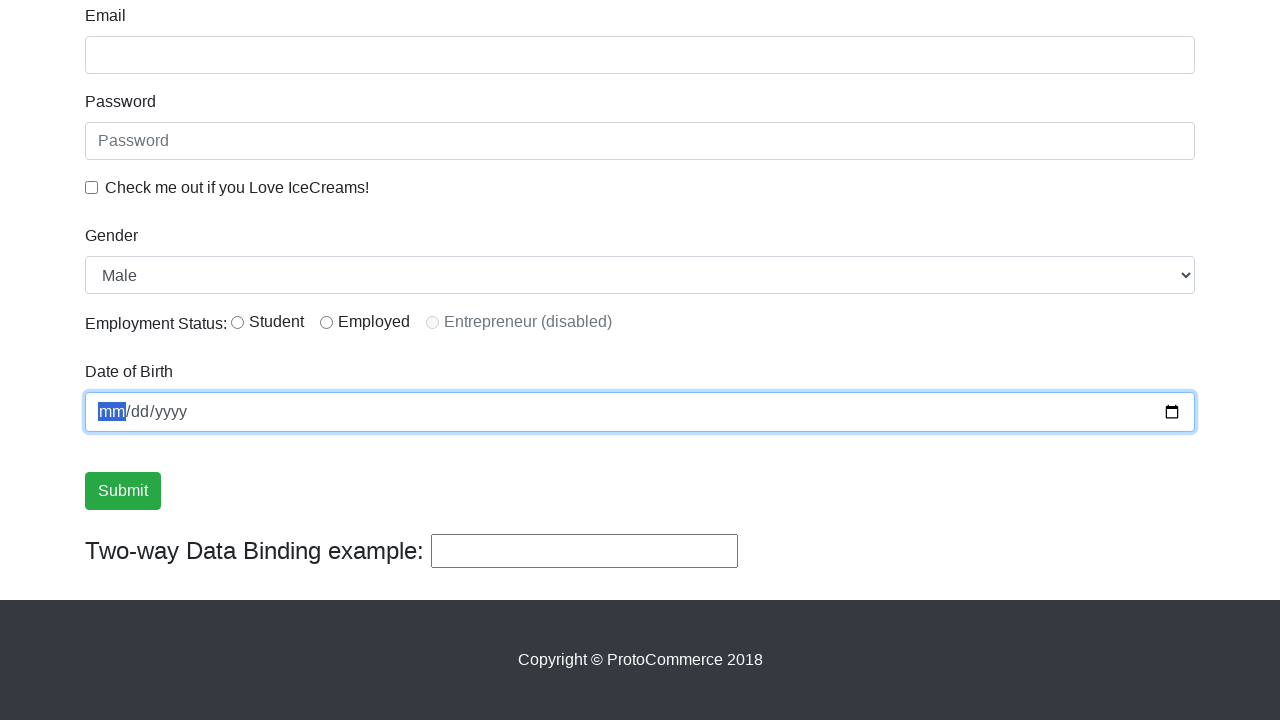

Clicked checkbox to the left of the label at (92, 187) on input[type='checkbox'] >> nth=0
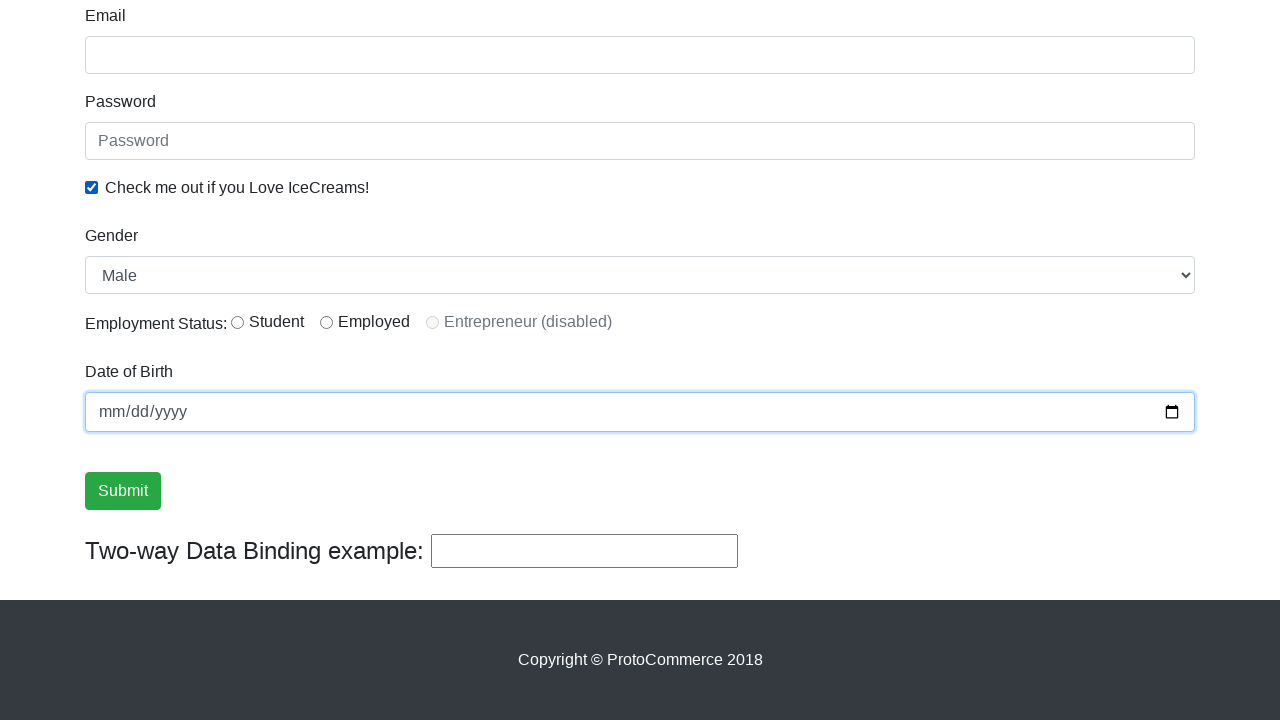

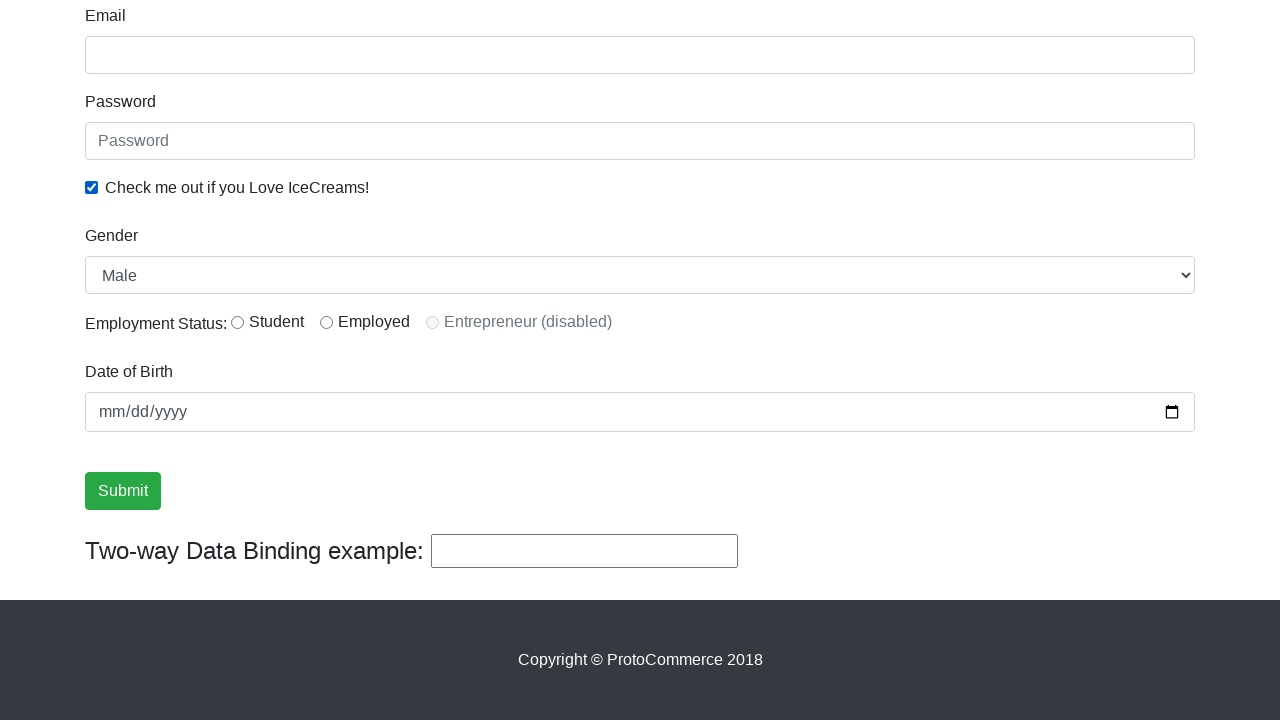